Tests the "Get started" link on the Playwright homepage by clicking it and verifying navigation to the intro page

Starting URL: https://playwright.dev/

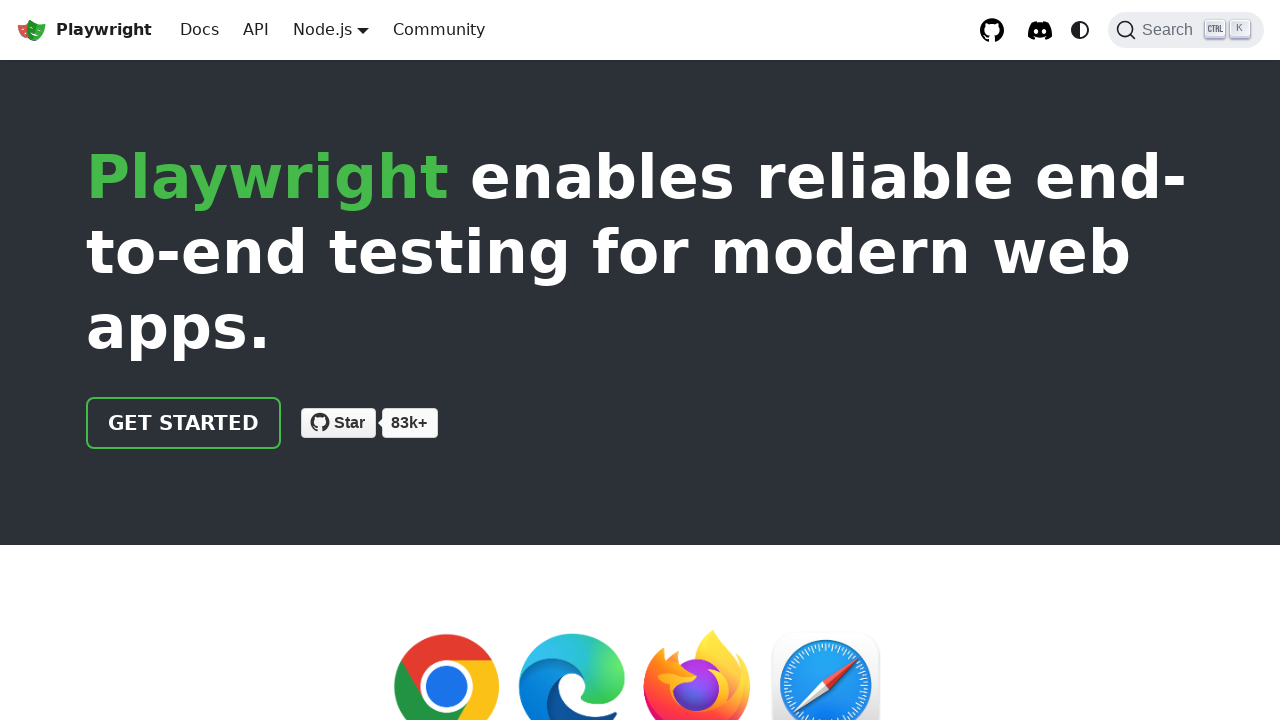

Clicked the 'Get started' link on Playwright homepage at (184, 423) on internal:role=link[name="Get started"i]
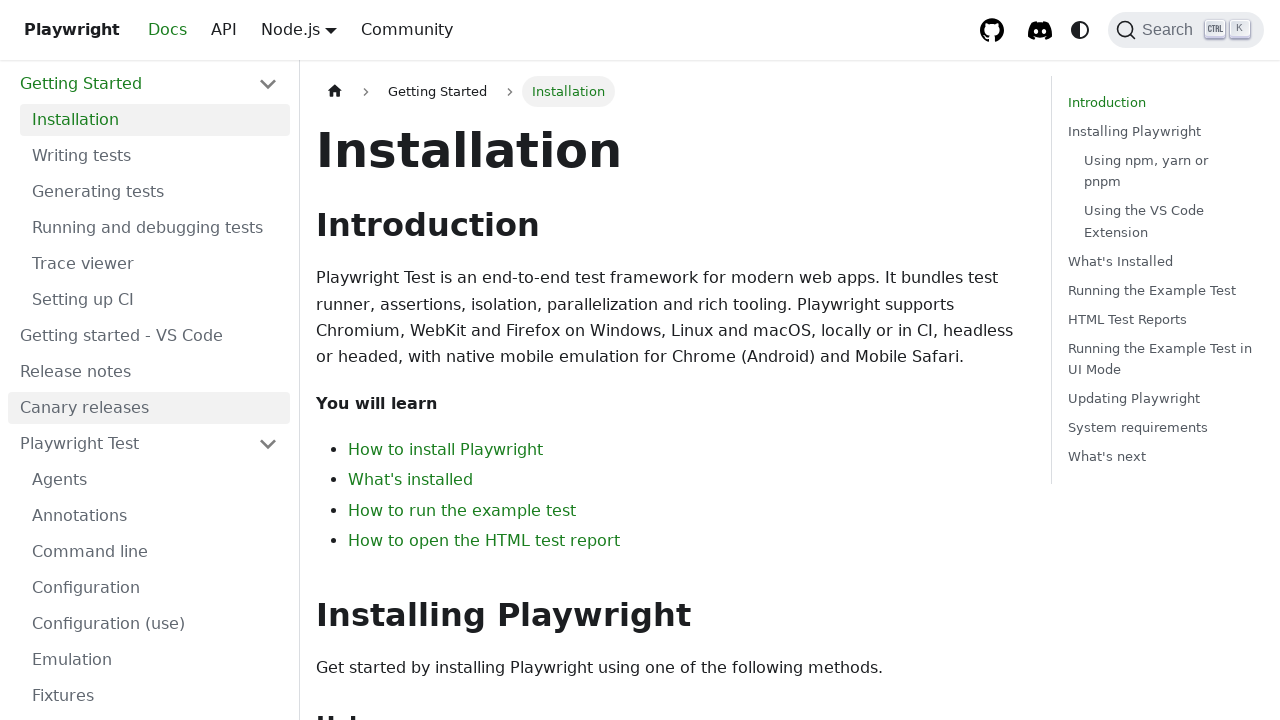

Navigated to intro page after clicking 'Get started' link
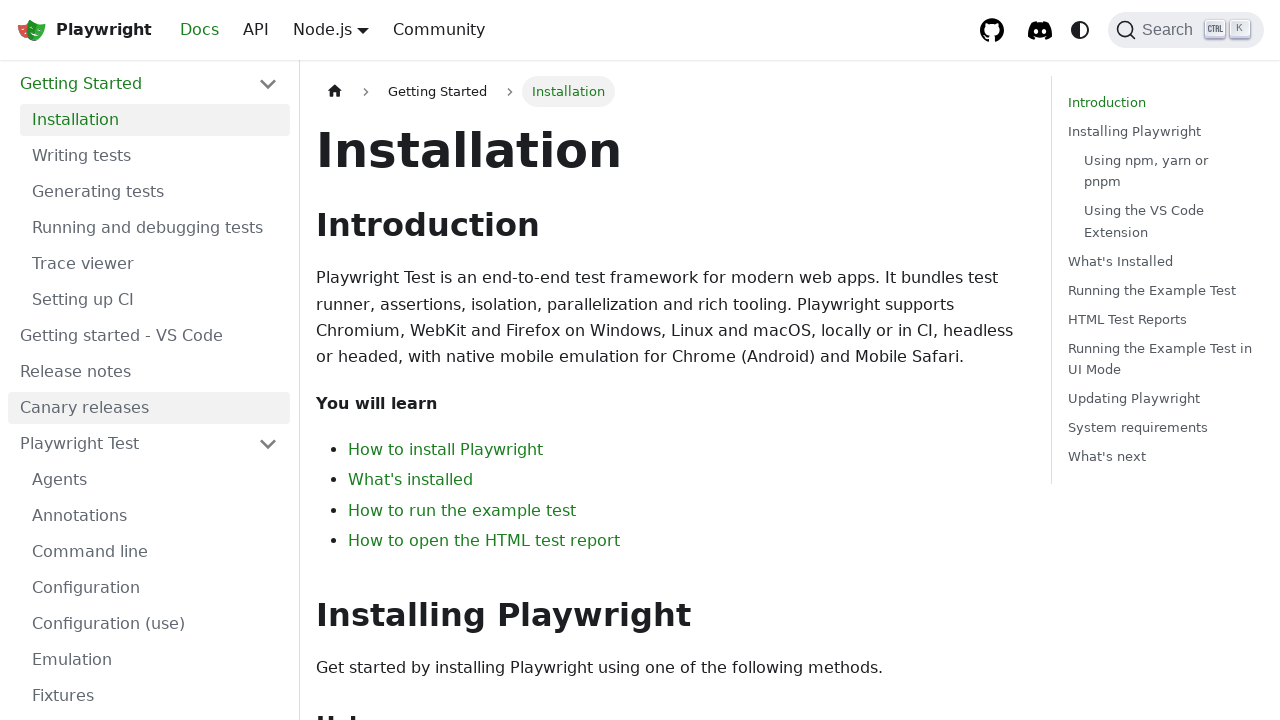

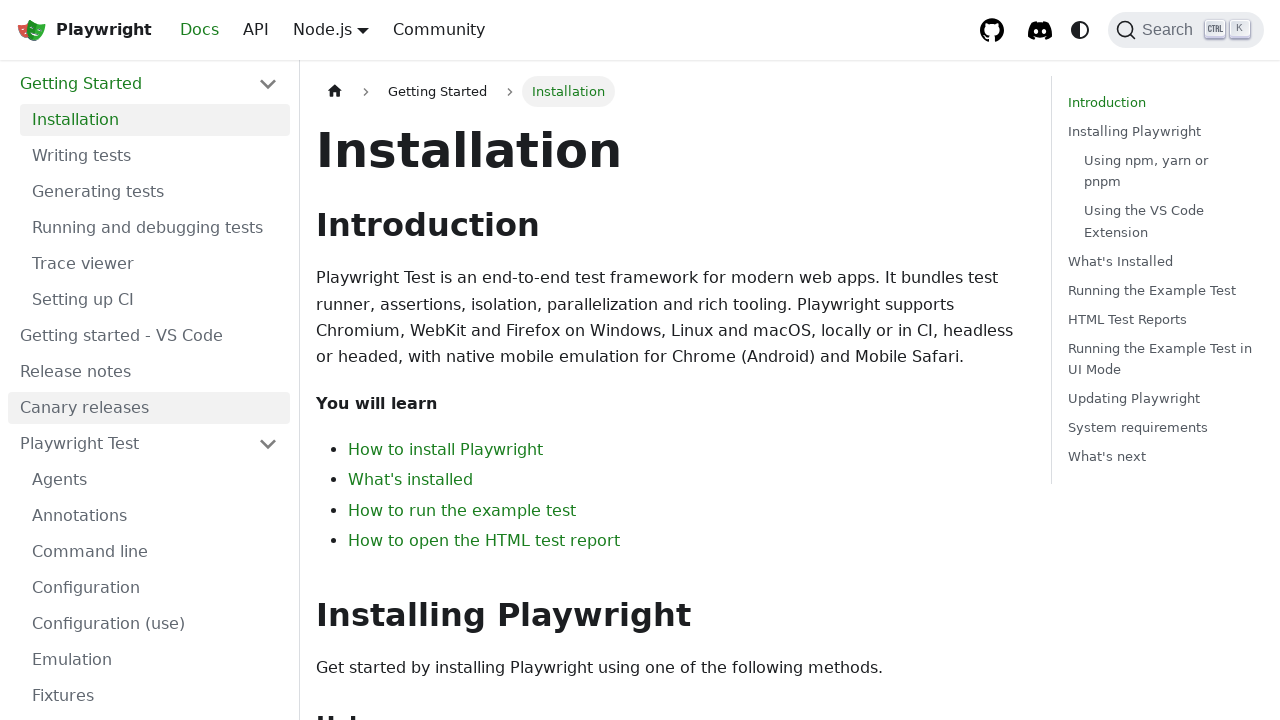